Tests that the currently applied filter link is highlighted

Starting URL: https://demo.playwright.dev/todomvc

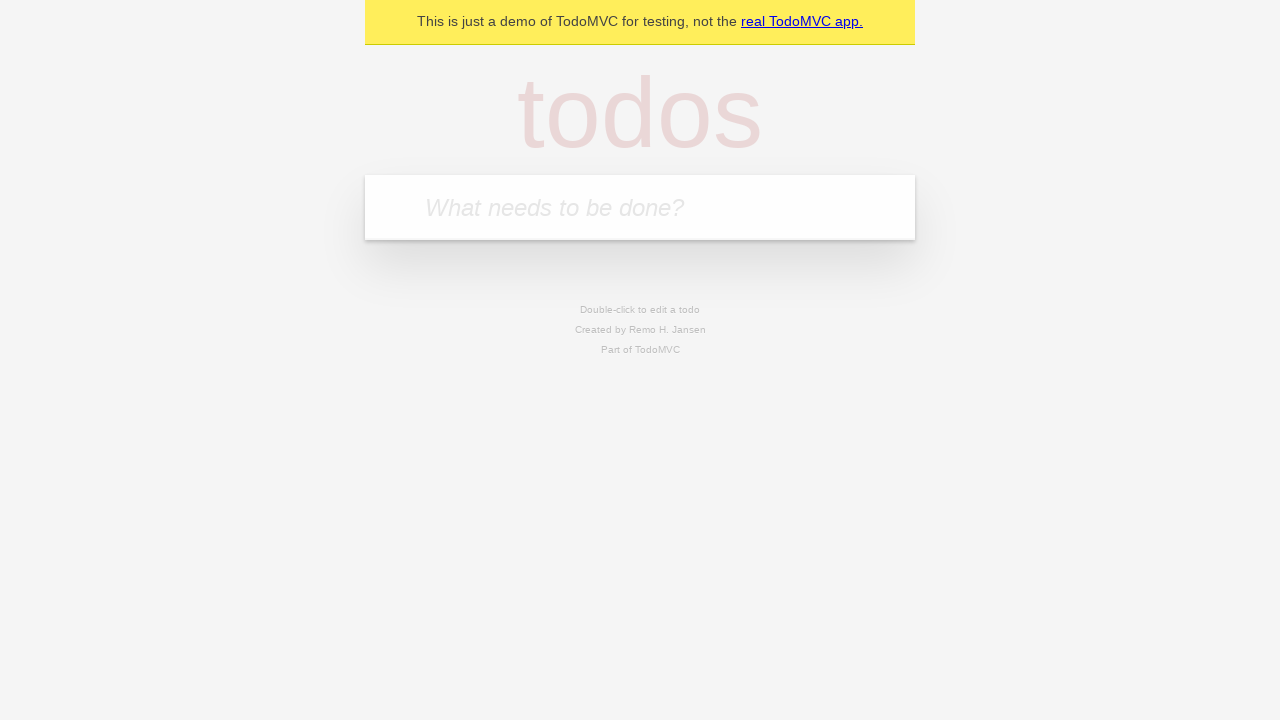

Located the 'What needs to be done?' input field
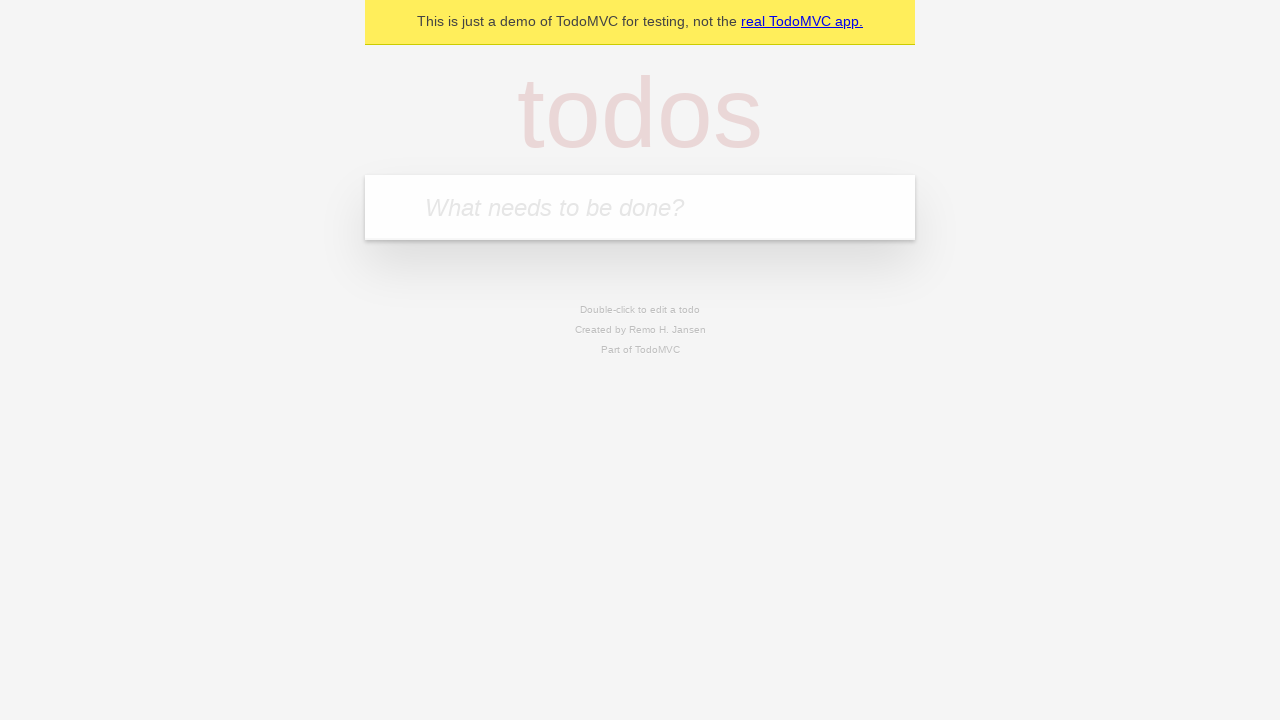

Filled first todo: 'buy some cheese' on internal:attr=[placeholder="What needs to be done?"i]
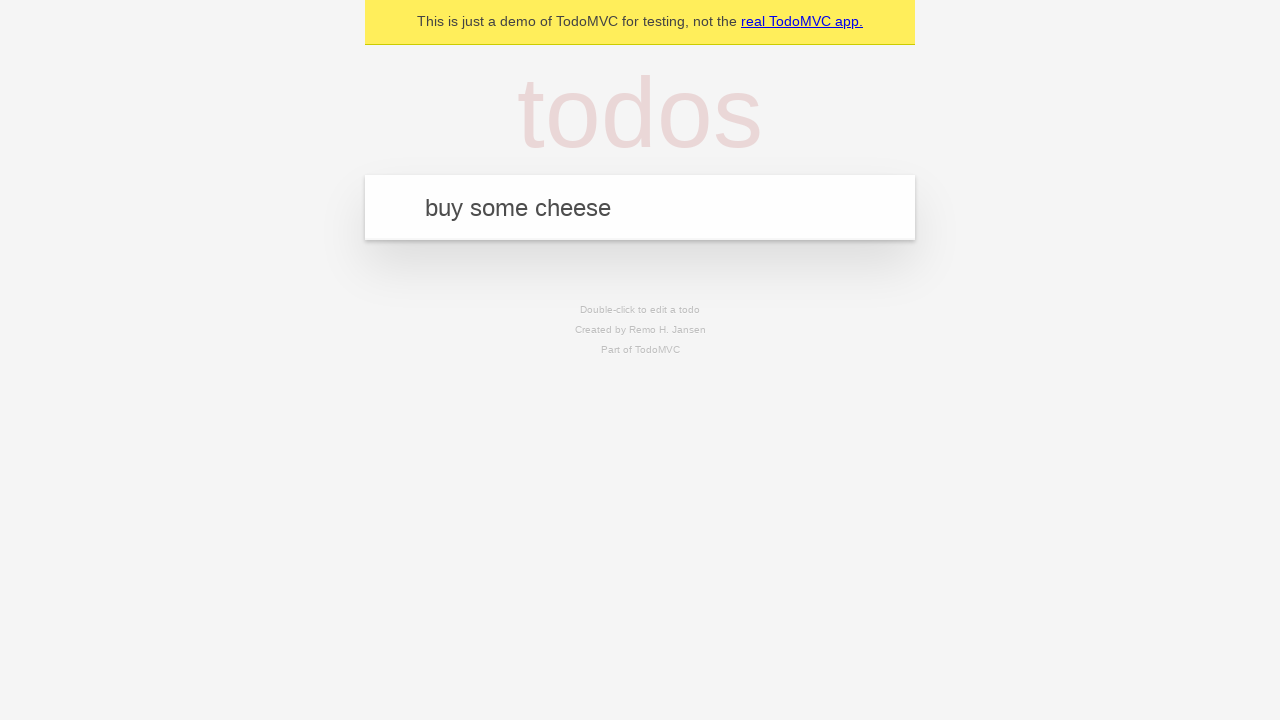

Pressed Enter to add first todo on internal:attr=[placeholder="What needs to be done?"i]
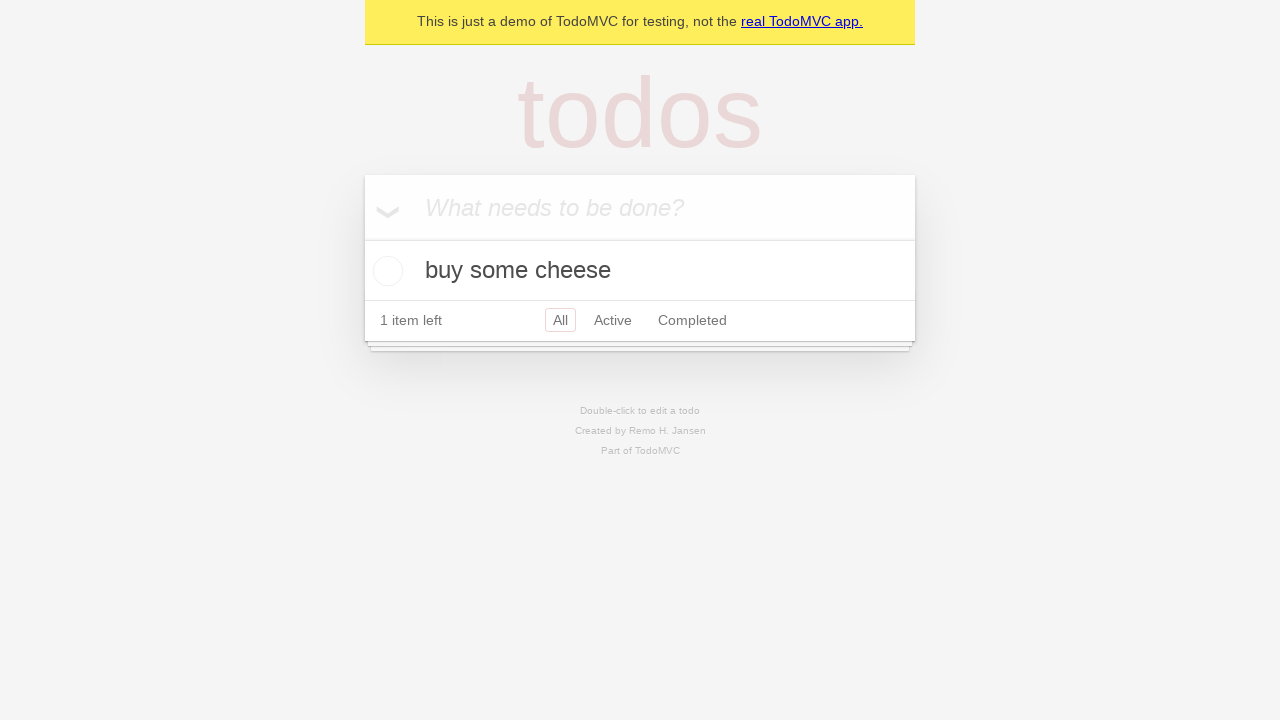

Filled second todo: 'feed the cat' on internal:attr=[placeholder="What needs to be done?"i]
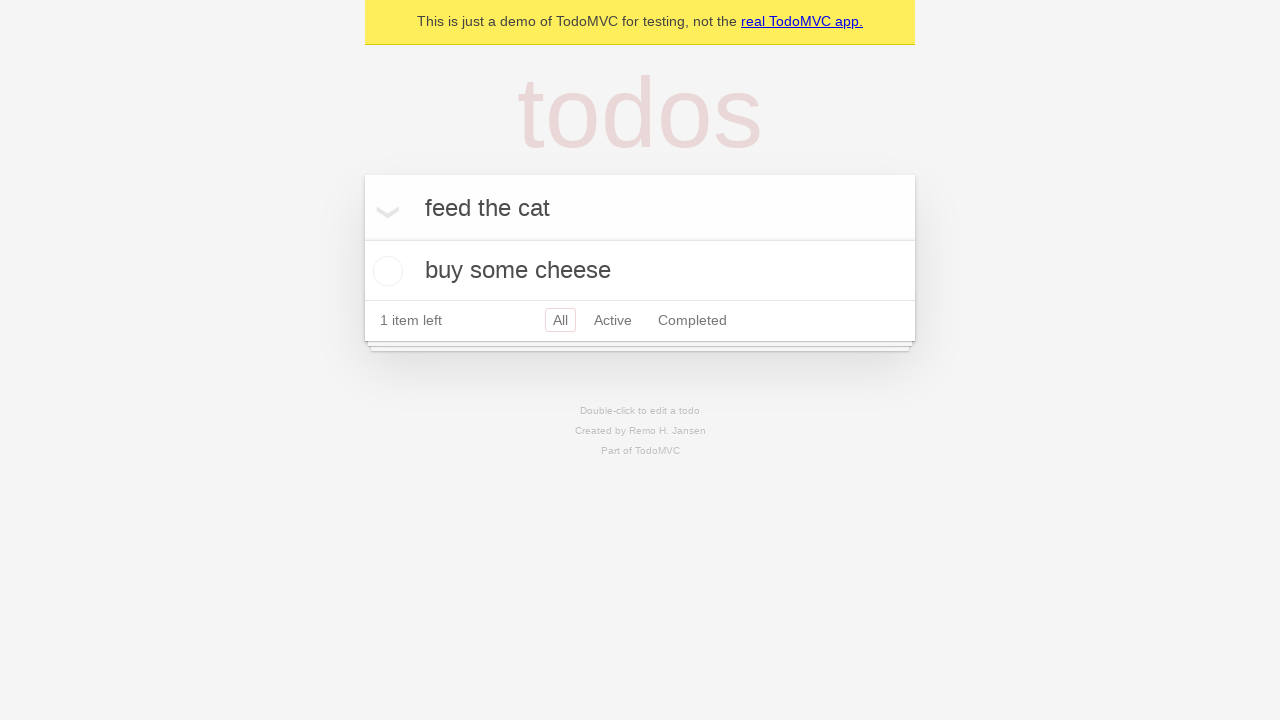

Pressed Enter to add second todo on internal:attr=[placeholder="What needs to be done?"i]
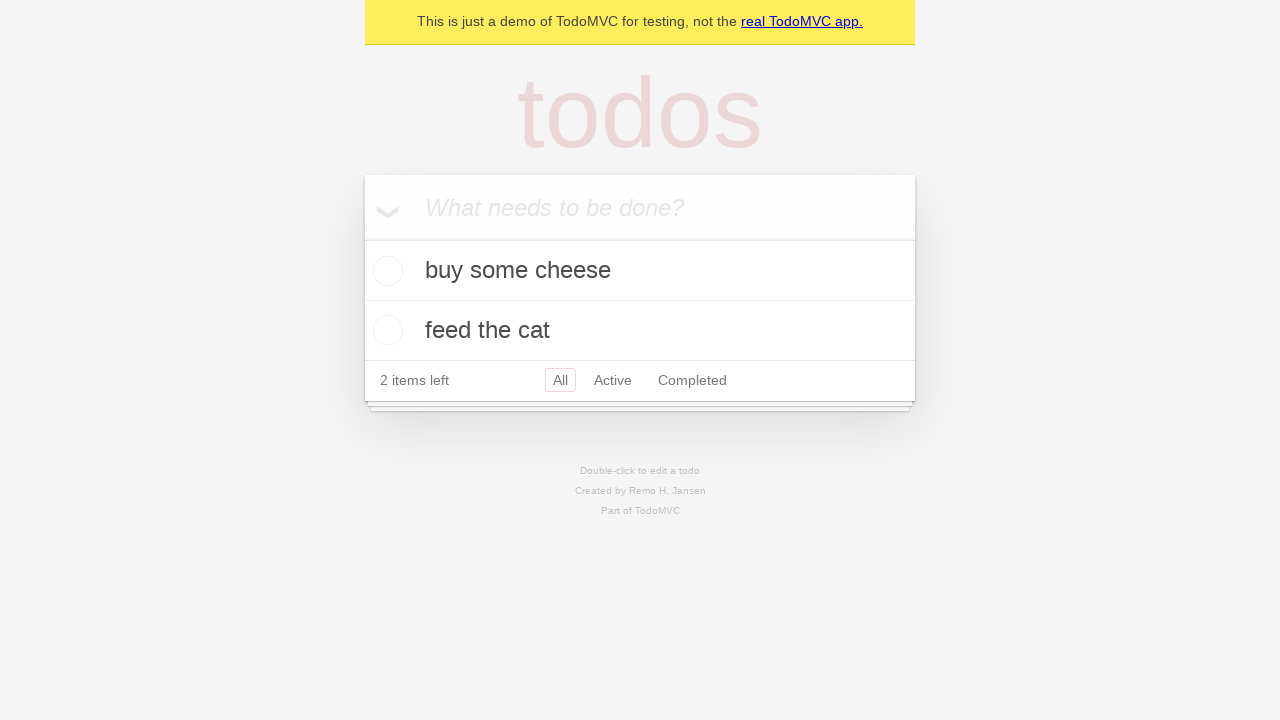

Filled third todo: 'book a doctors appointment' on internal:attr=[placeholder="What needs to be done?"i]
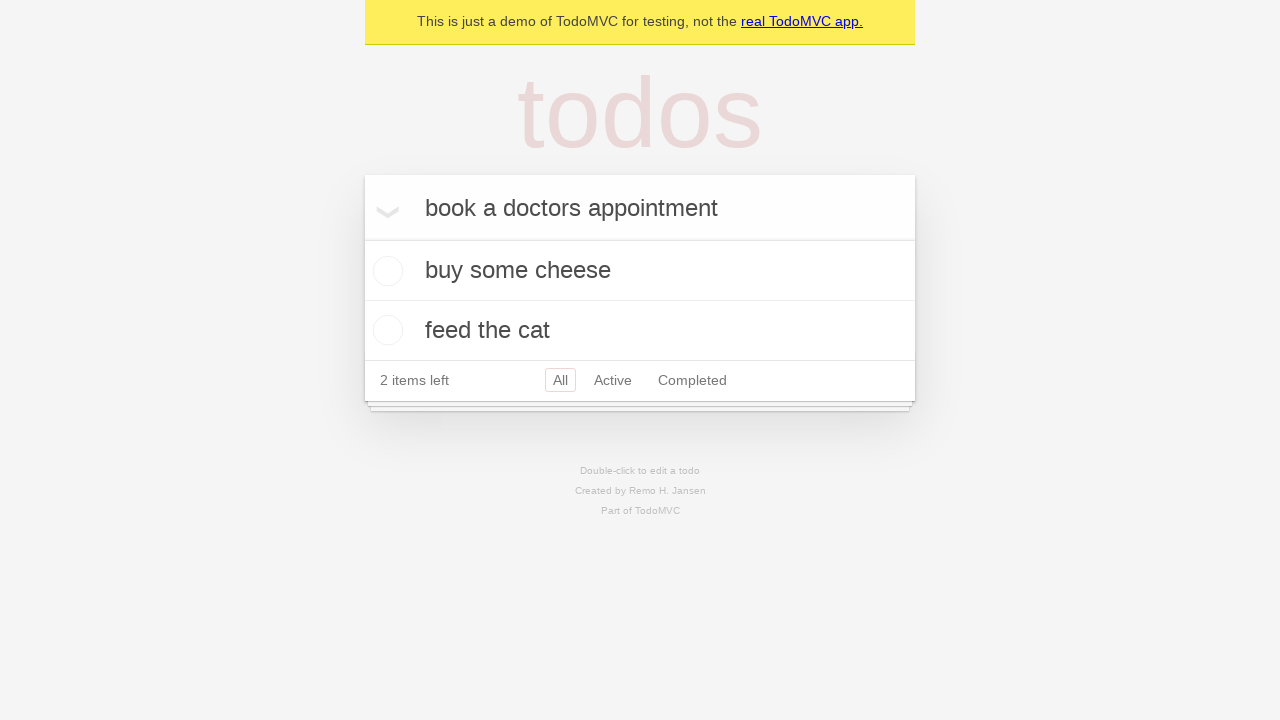

Pressed Enter to add third todo on internal:attr=[placeholder="What needs to be done?"i]
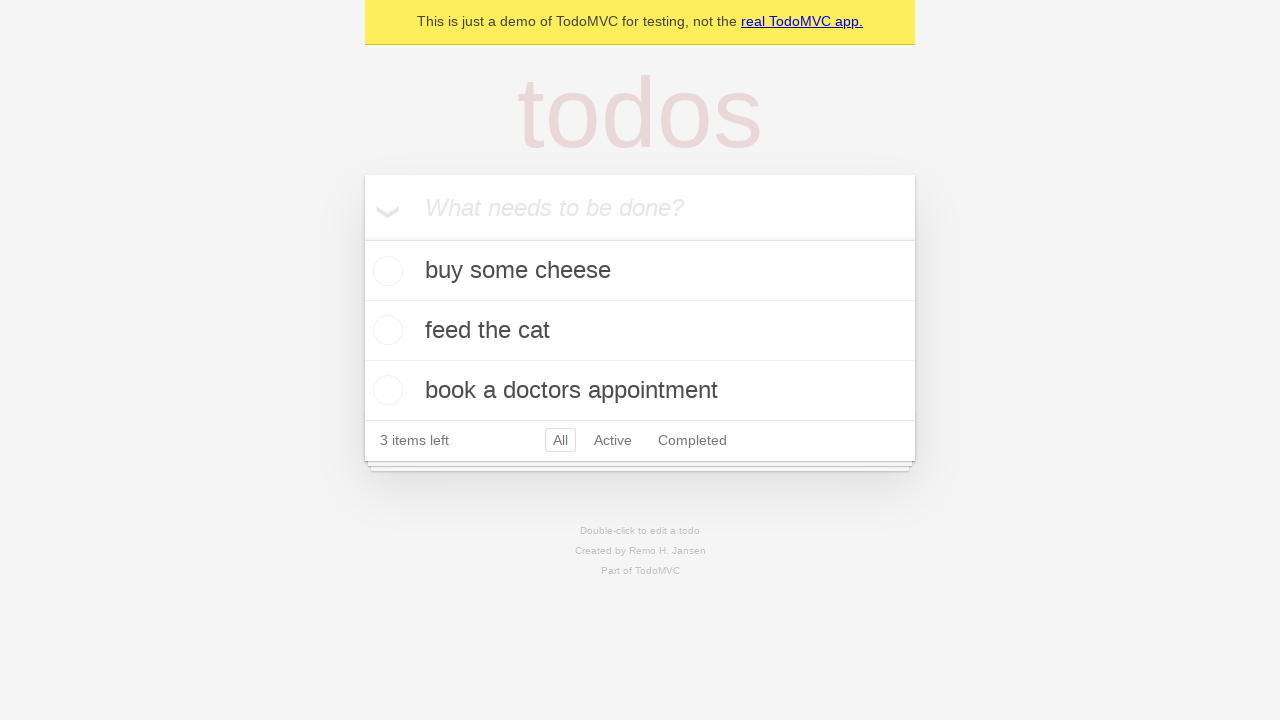

Clicked Active filter link at (613, 440) on internal:role=link[name="Active"i]
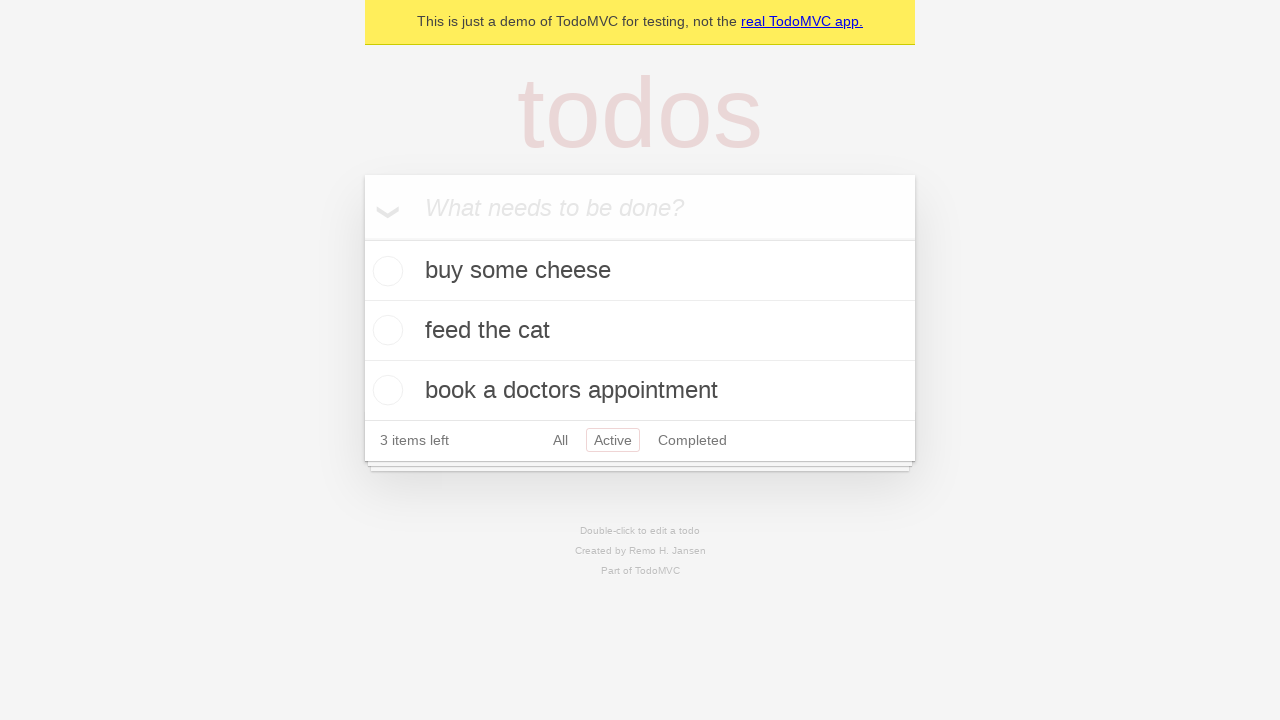

Clicked Completed filter link to verify highlight on currently applied filter at (692, 440) on internal:role=link[name="Completed"i]
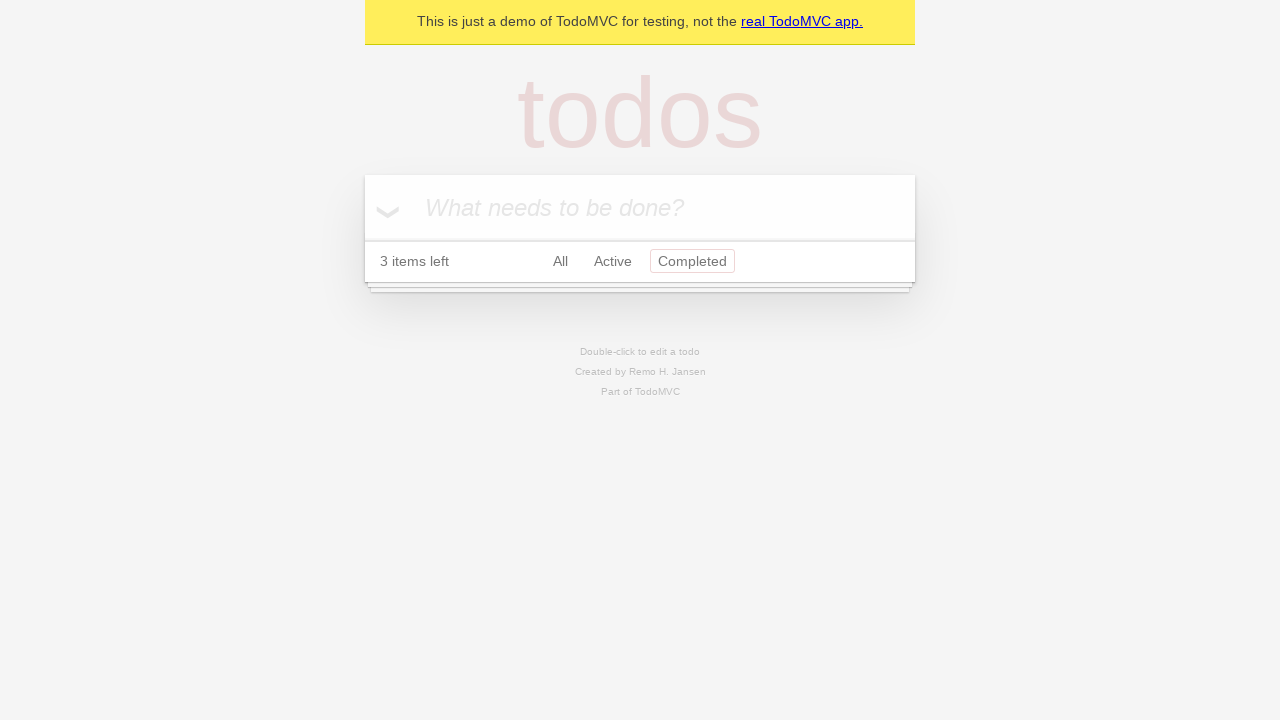

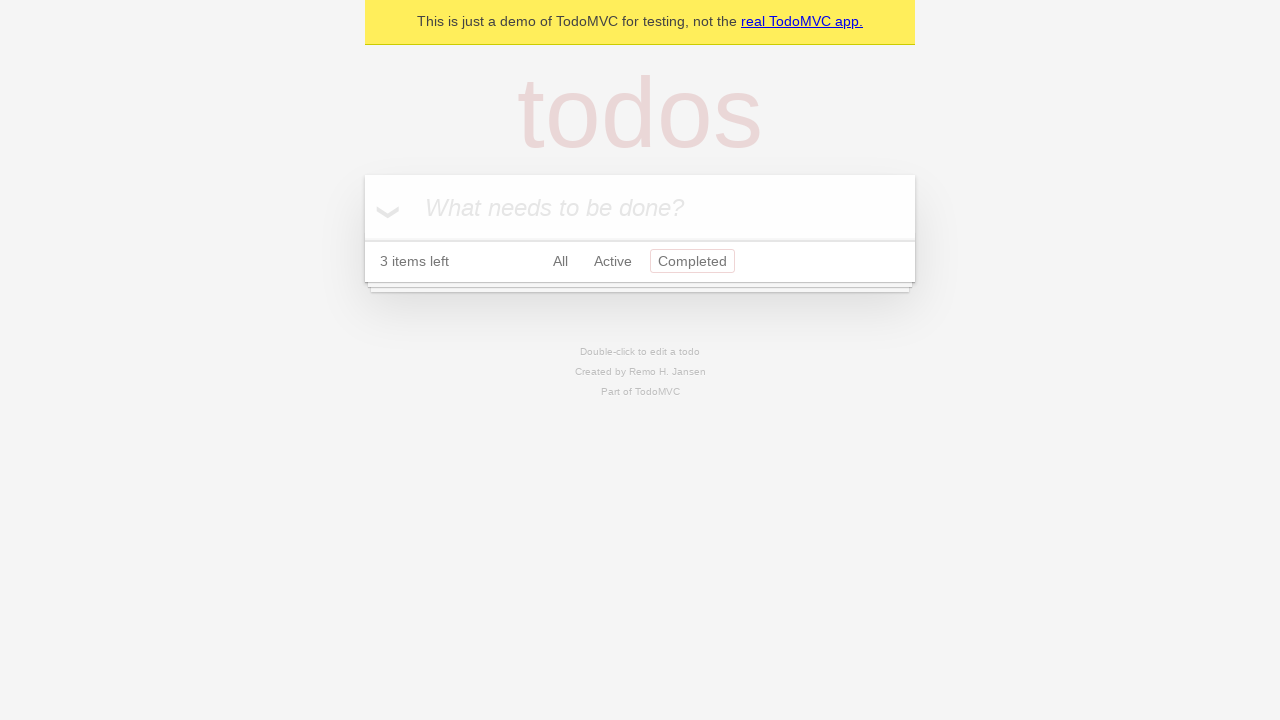